Tests dropdown selection functionality on OrangeHRM trial form by selecting different country options using various methods

Starting URL: https://www.orangehrm.com/orangehrm-30-day-trial/

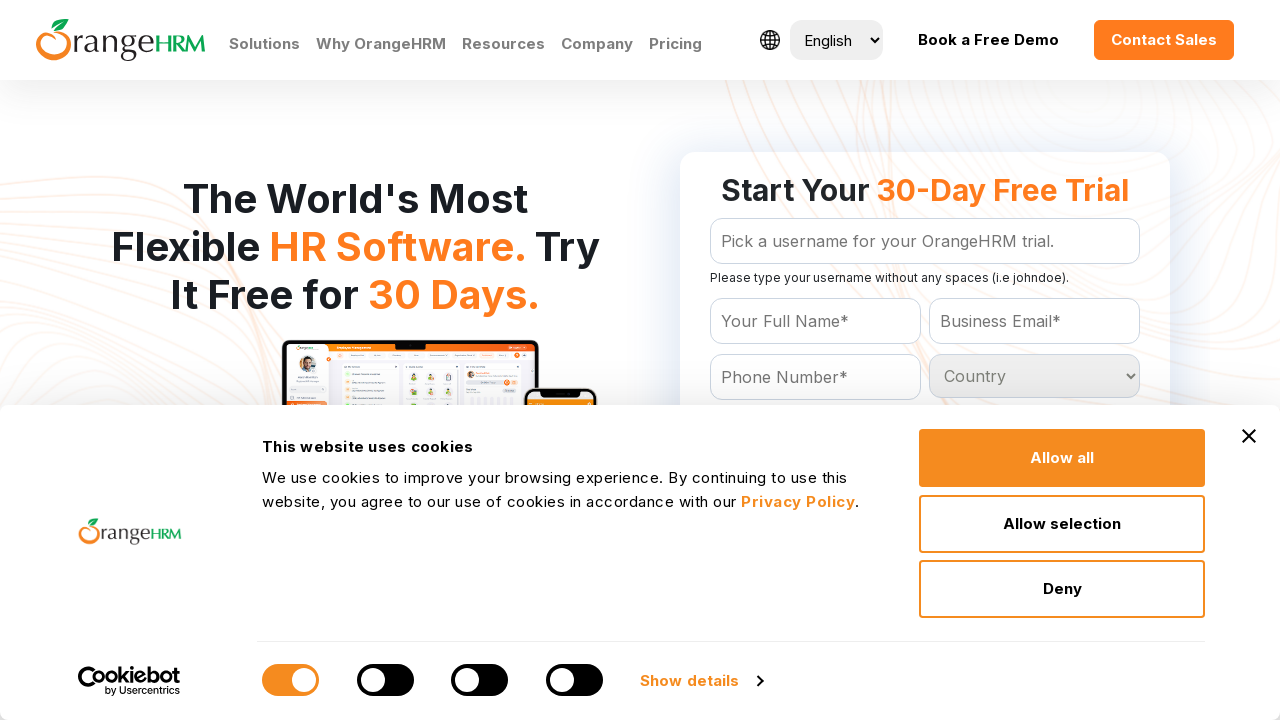

Selected 5th option from country dropdown by index on #Form_getForm_Country
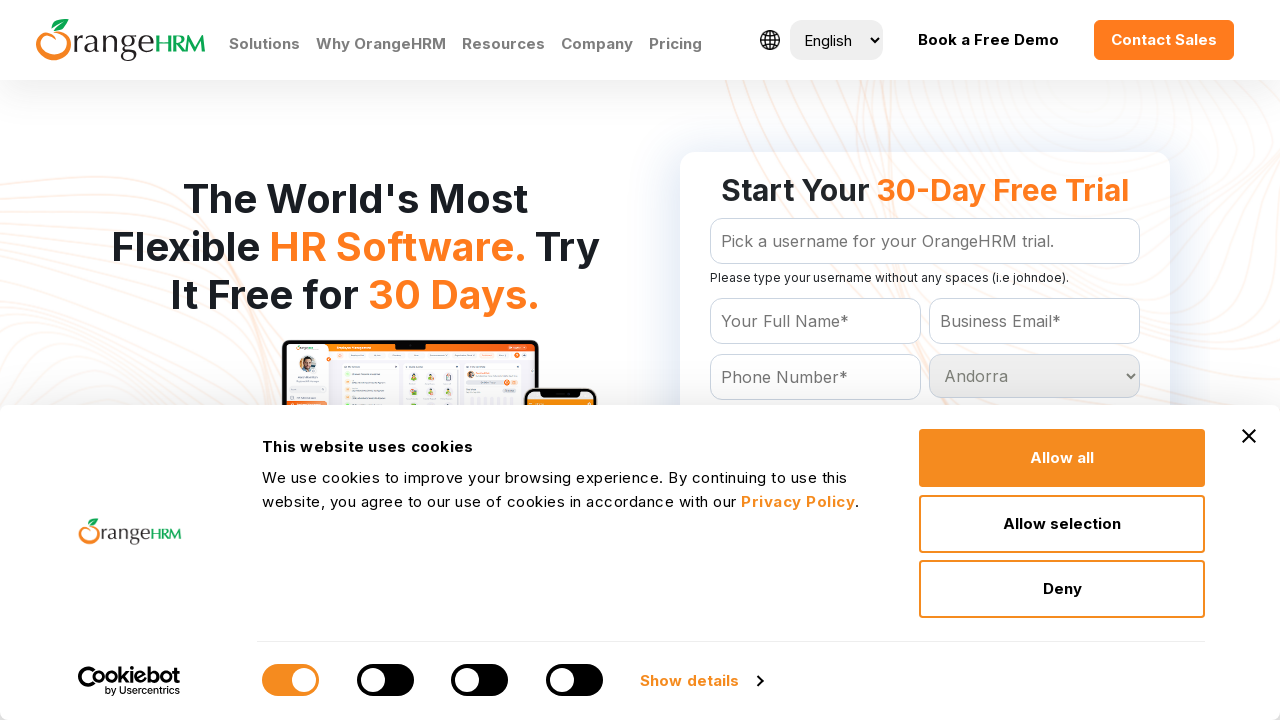

Selected 'India' from country dropdown by visible text on #Form_getForm_Country
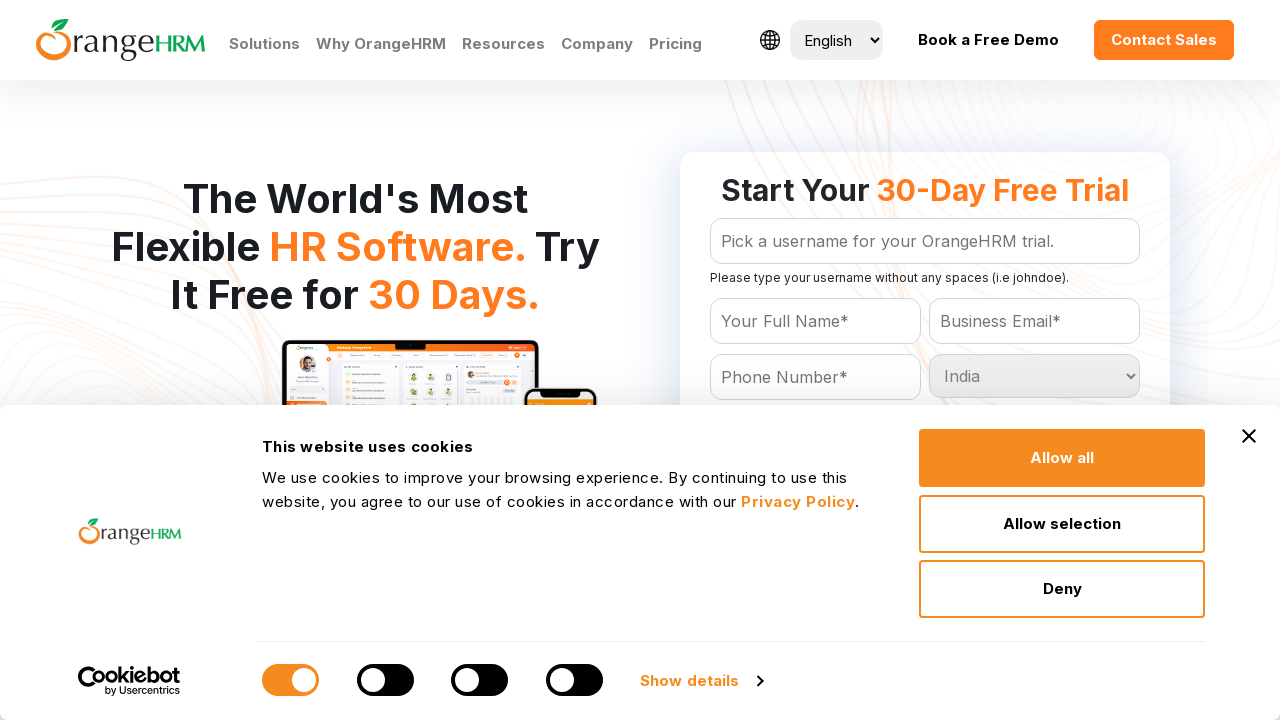

Selected 'Burundi' from country dropdown by value on #Form_getForm_Country
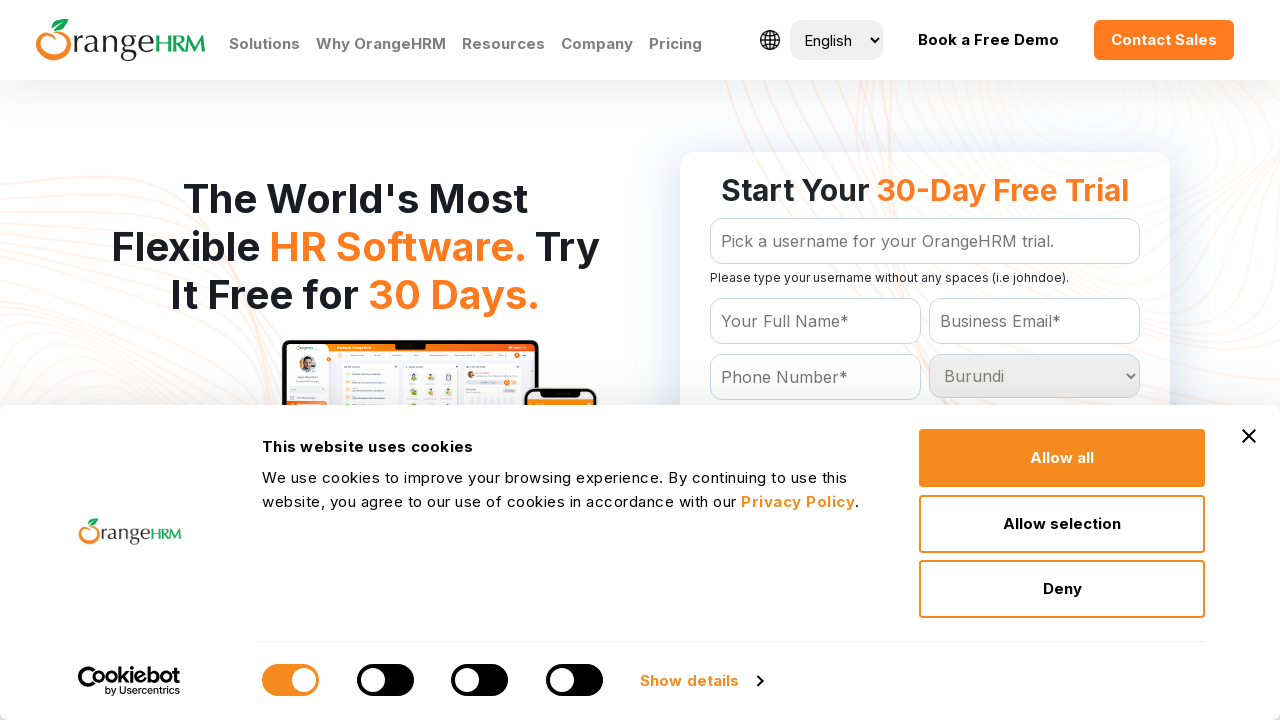

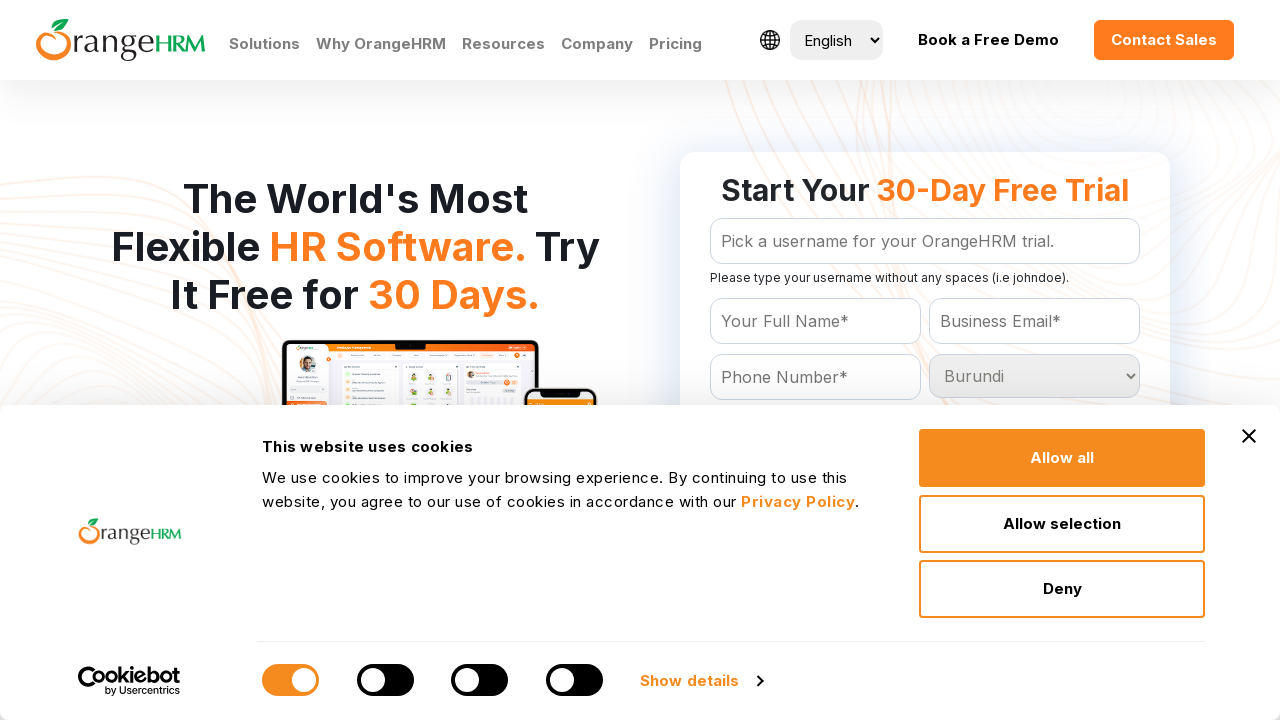